Verifies that the "Log In" button has the expected text value attribute

Starting URL: https://login1.nextbasecrm.com/

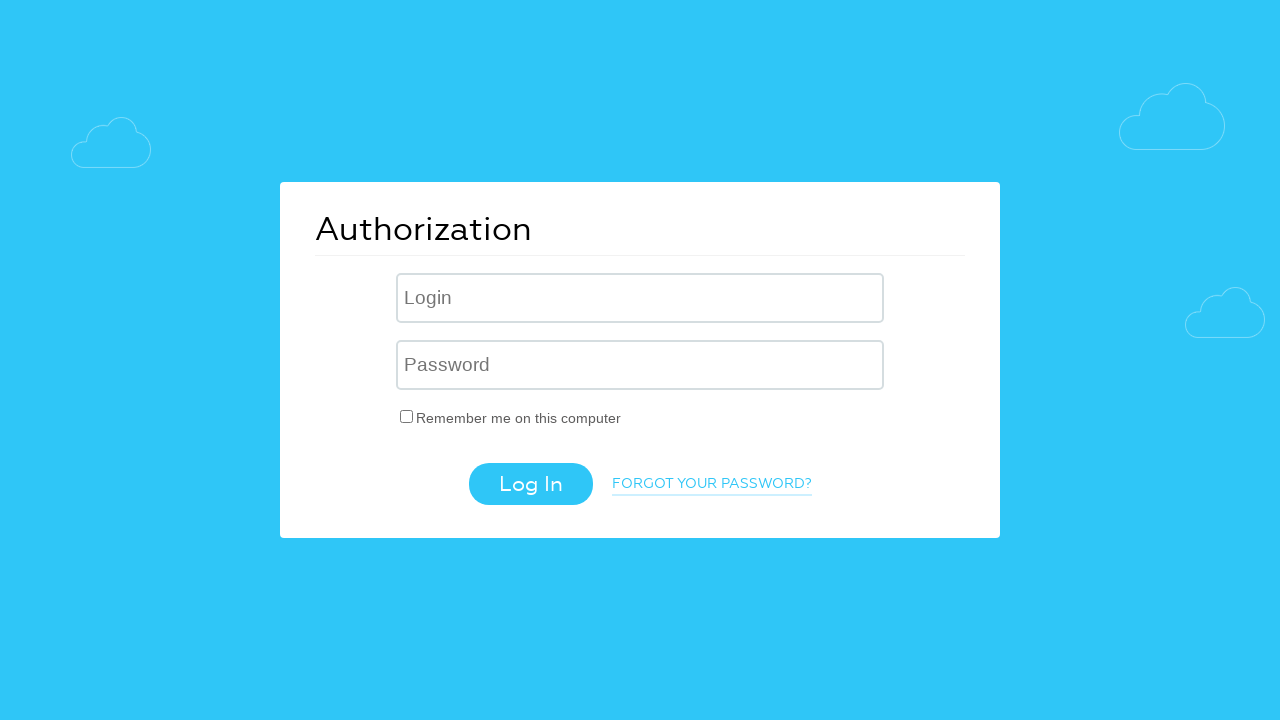

Navigated to login page
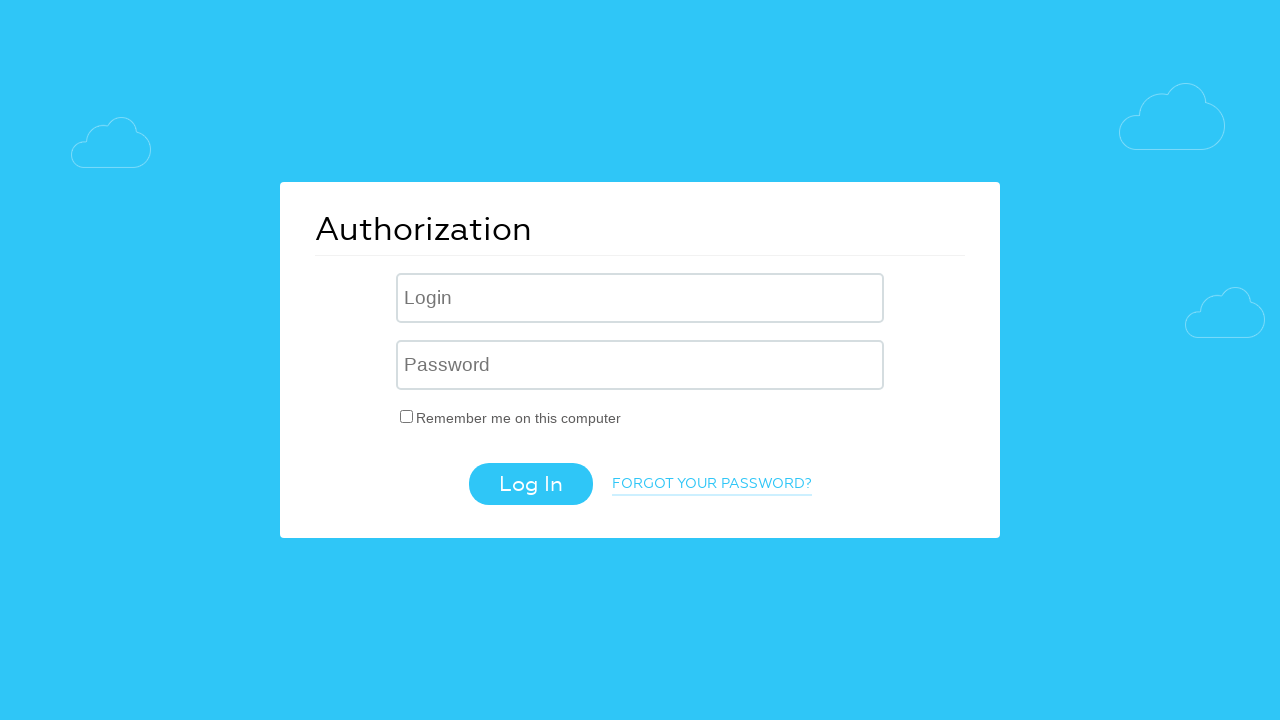

Retrieved value attribute from Log In button
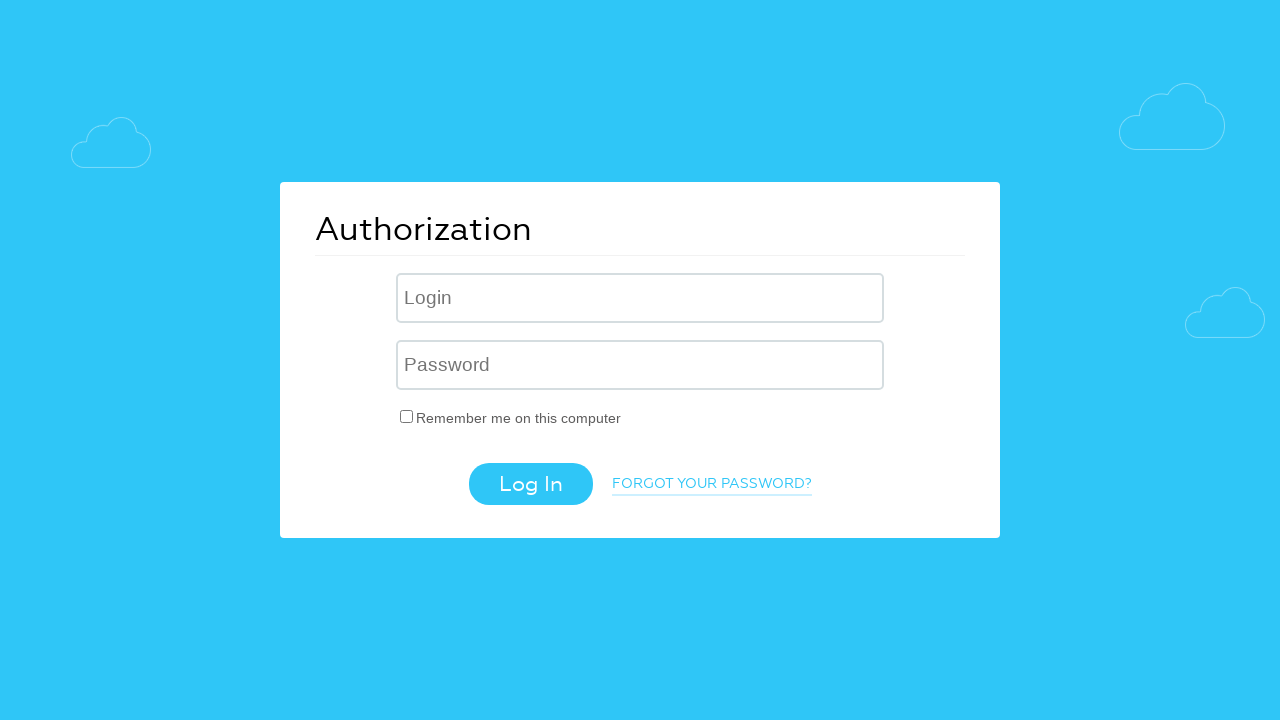

Verified Log In button has expected text value 'Log In'
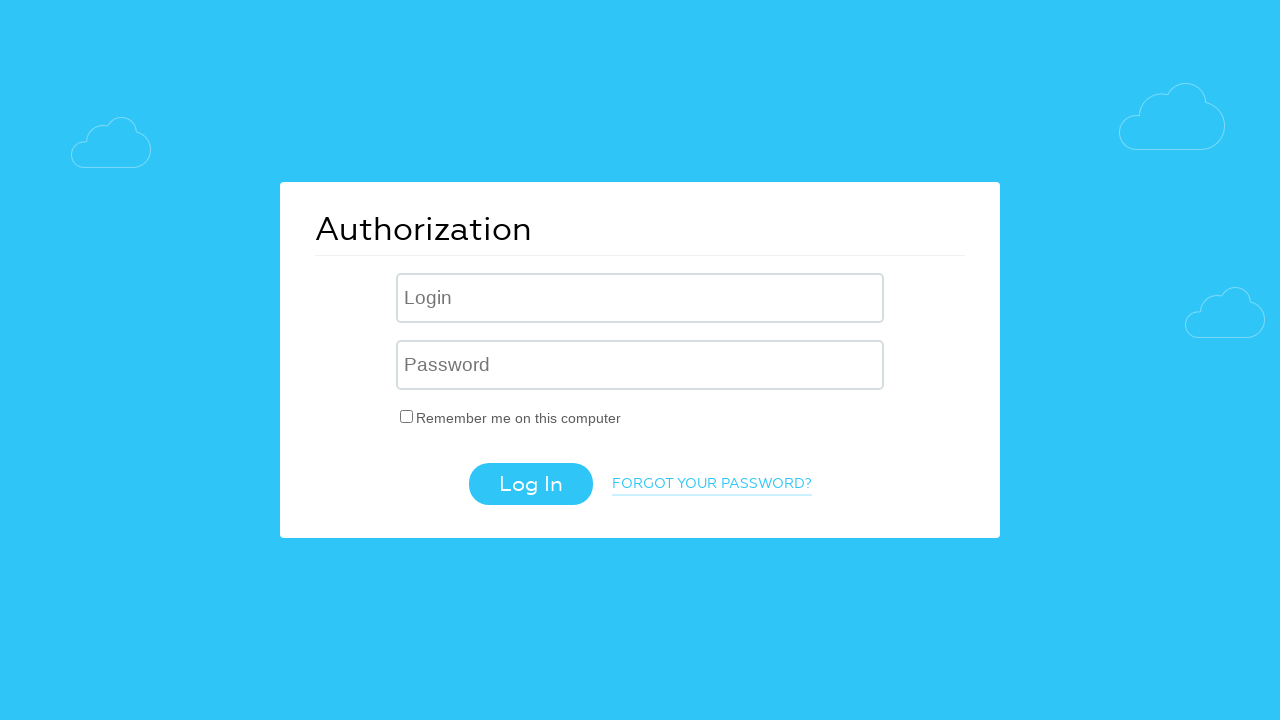

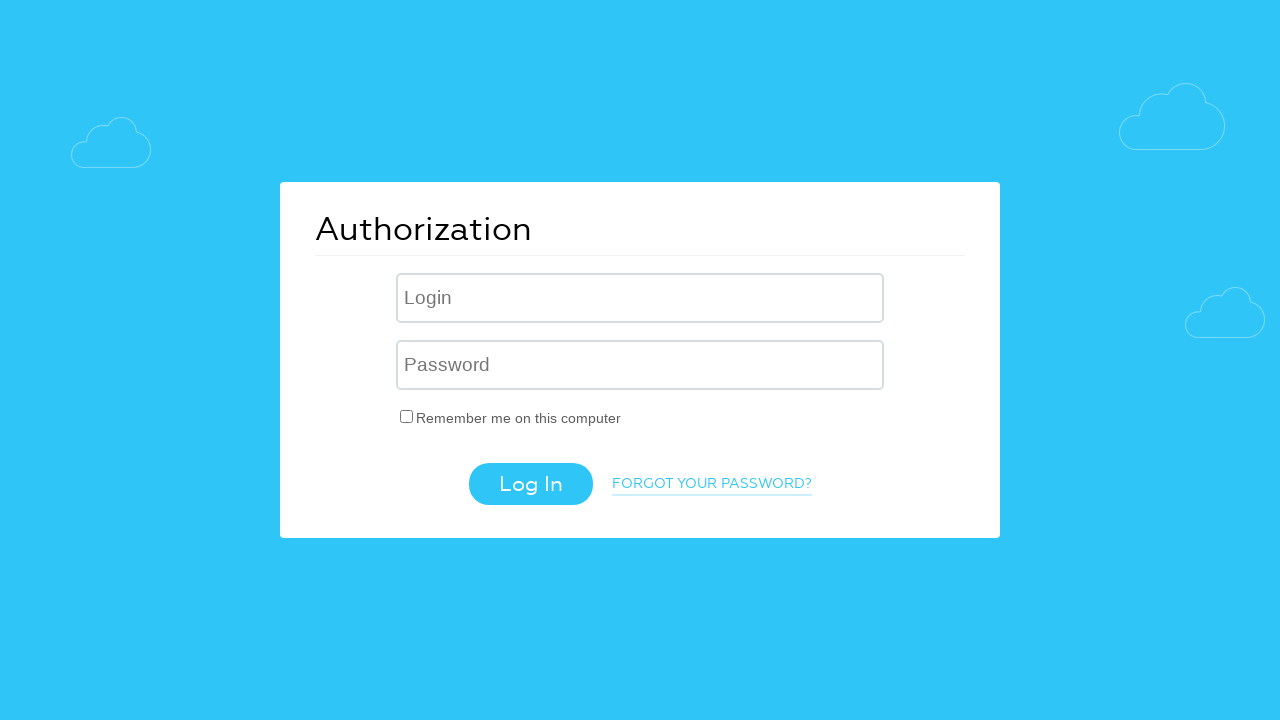